Tests checkbox functionality by selecting a checkbox, verifying it's checked, then unchecking it and verifying it's unchecked on an automation practice page

Starting URL: https://rahulshettyacademy.com/AutomationPractice/

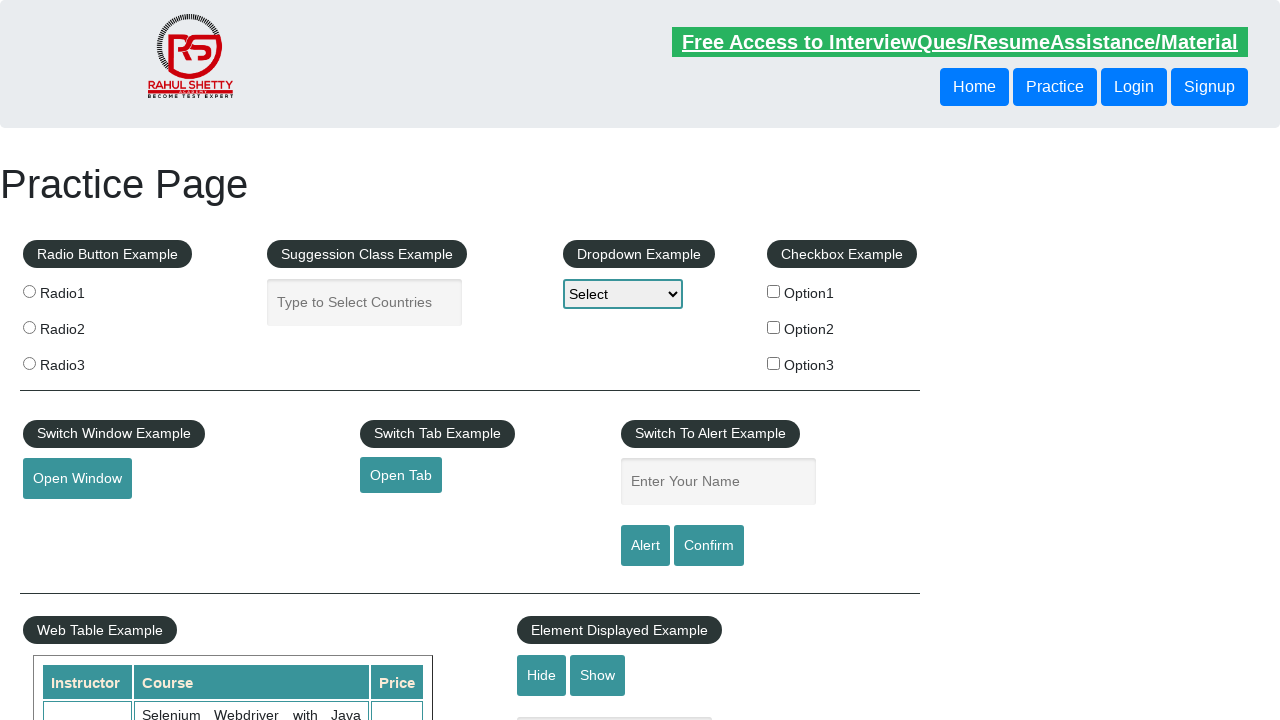

Navigated to automation practice page
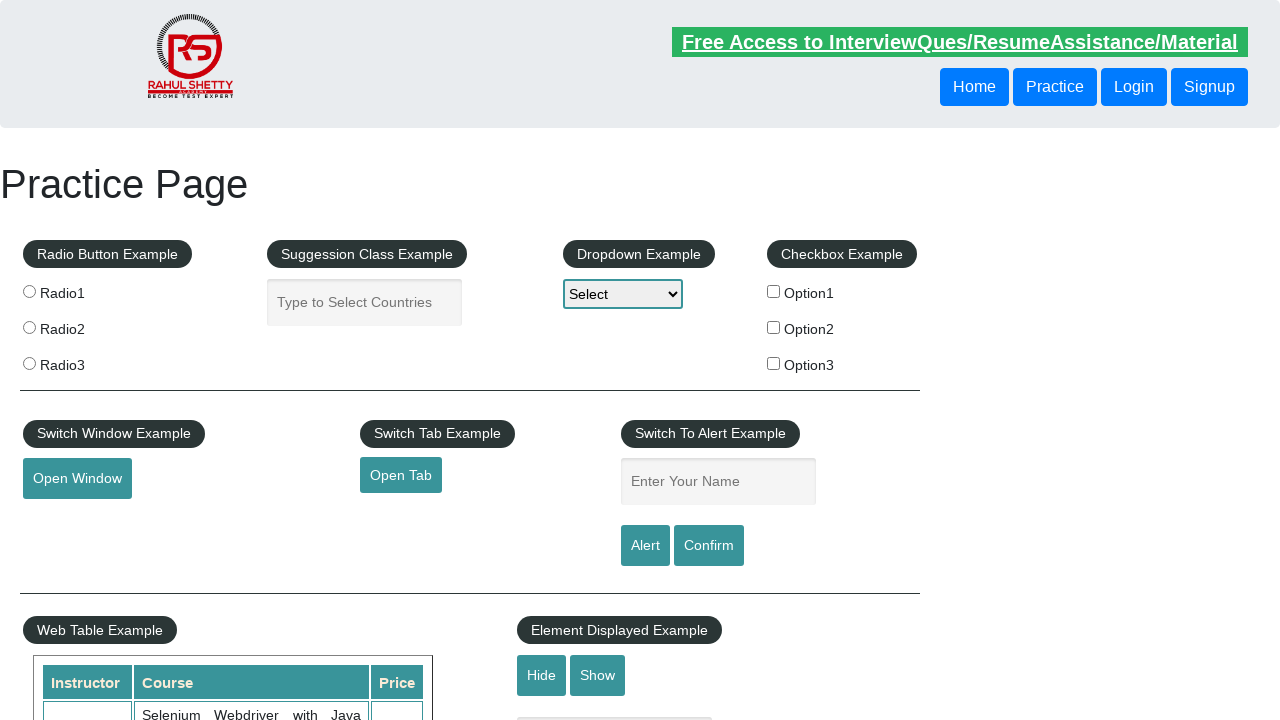

Clicked checkbox option 1 to select it at (774, 291) on input#checkBoxOption1
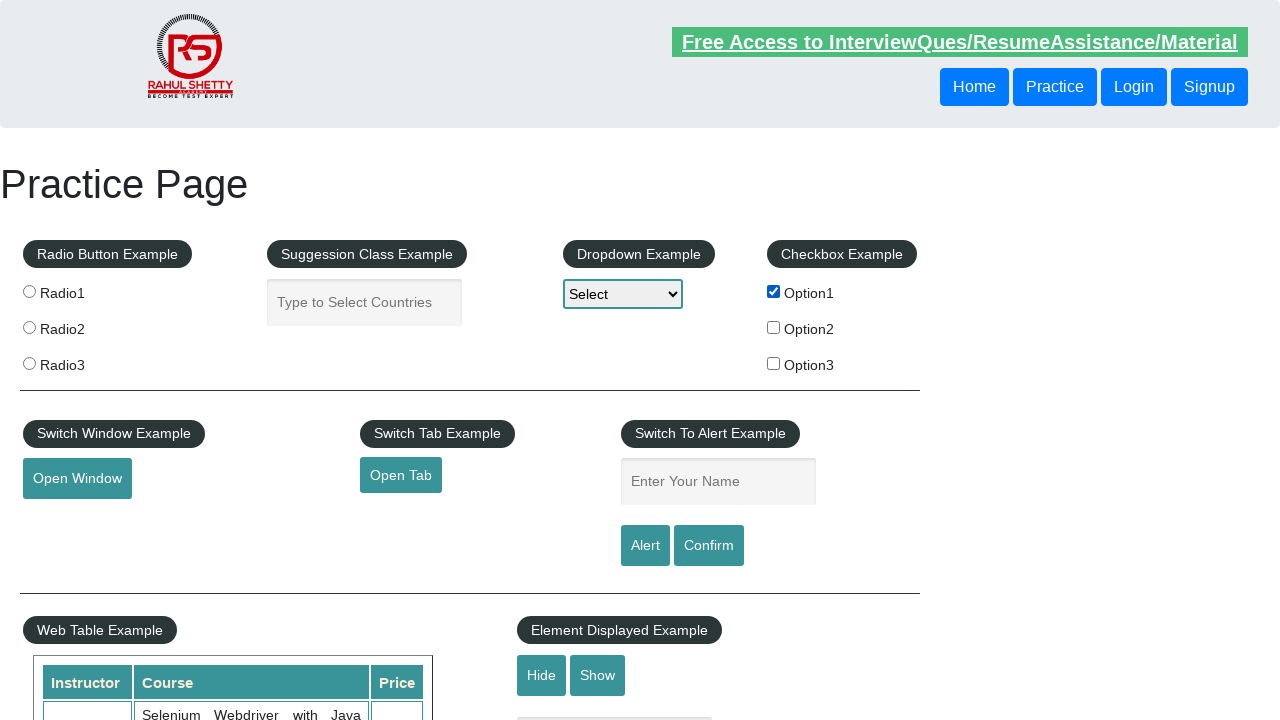

Verified checkbox option 1 is checked
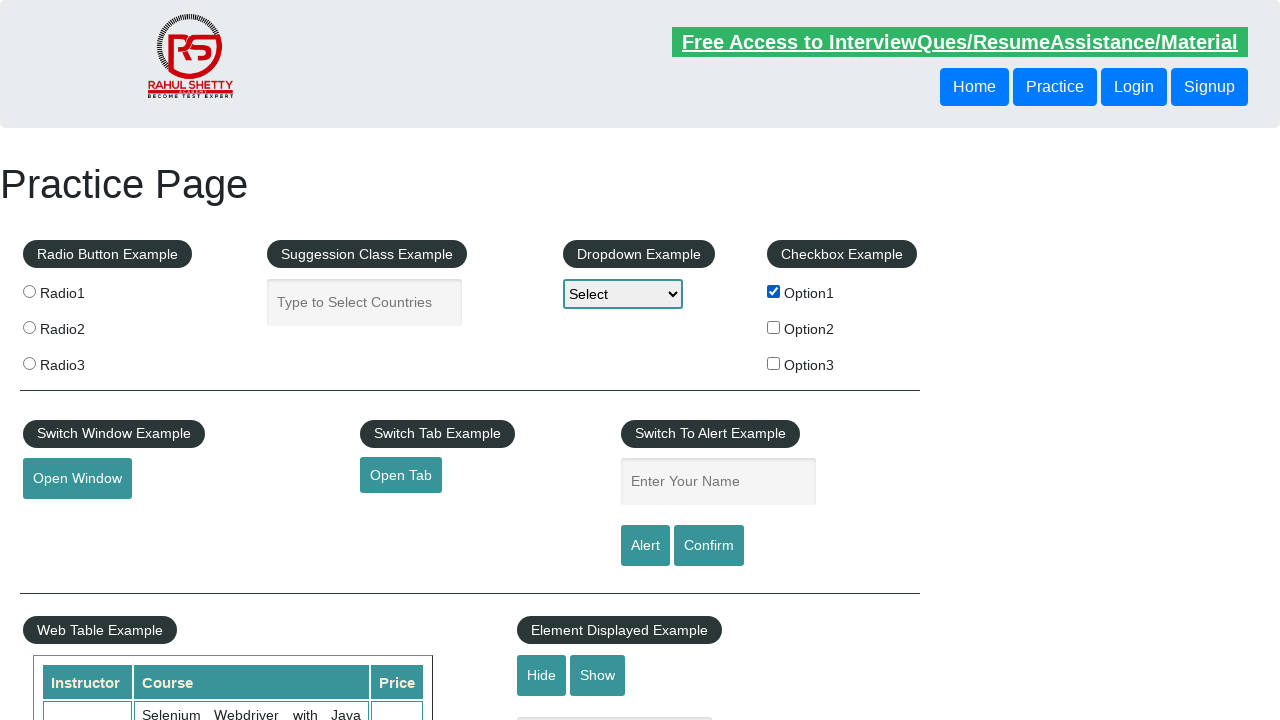

Clicked checkbox option 1 to uncheck it at (774, 291) on input#checkBoxOption1
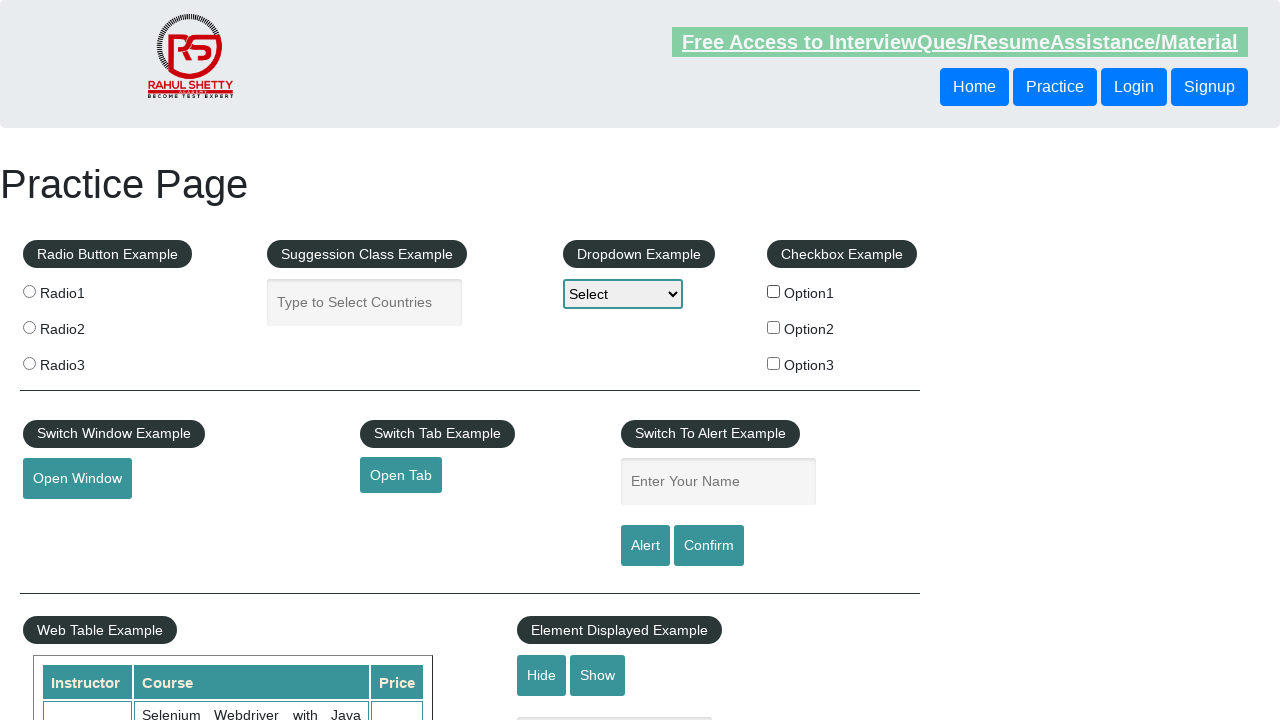

Verified checkbox option 1 is unchecked
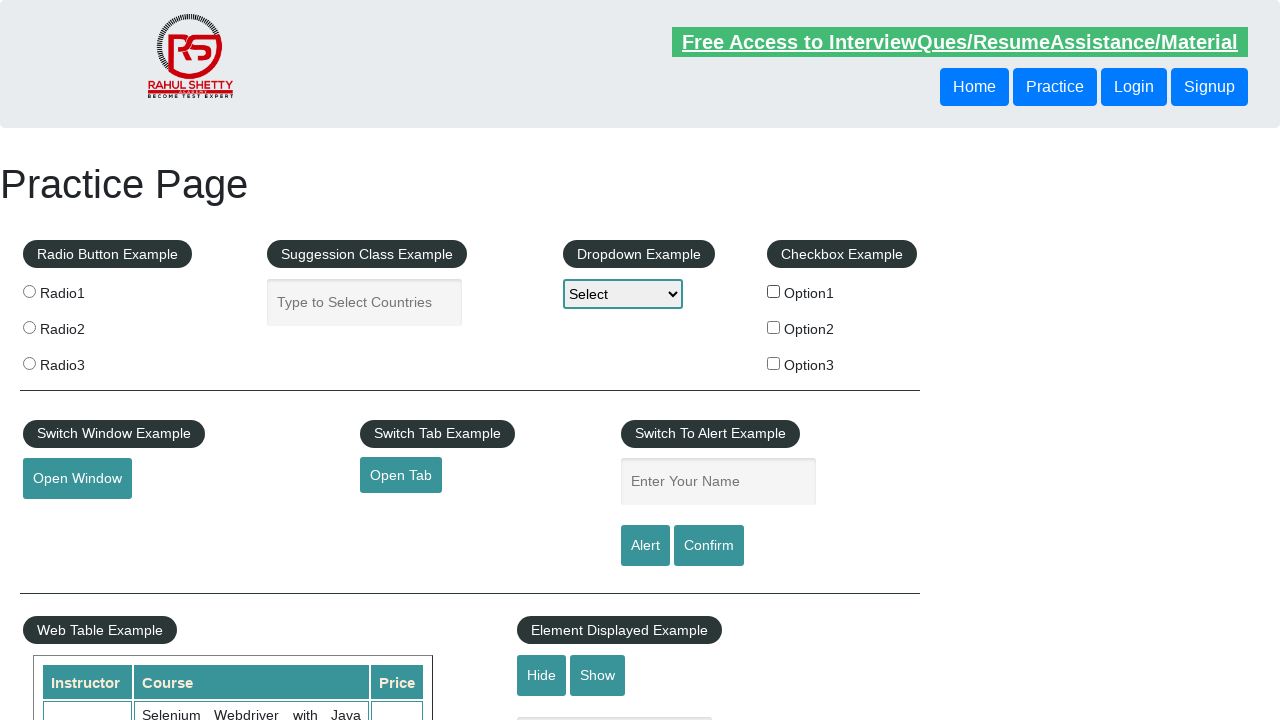

Located all checkboxes on the page
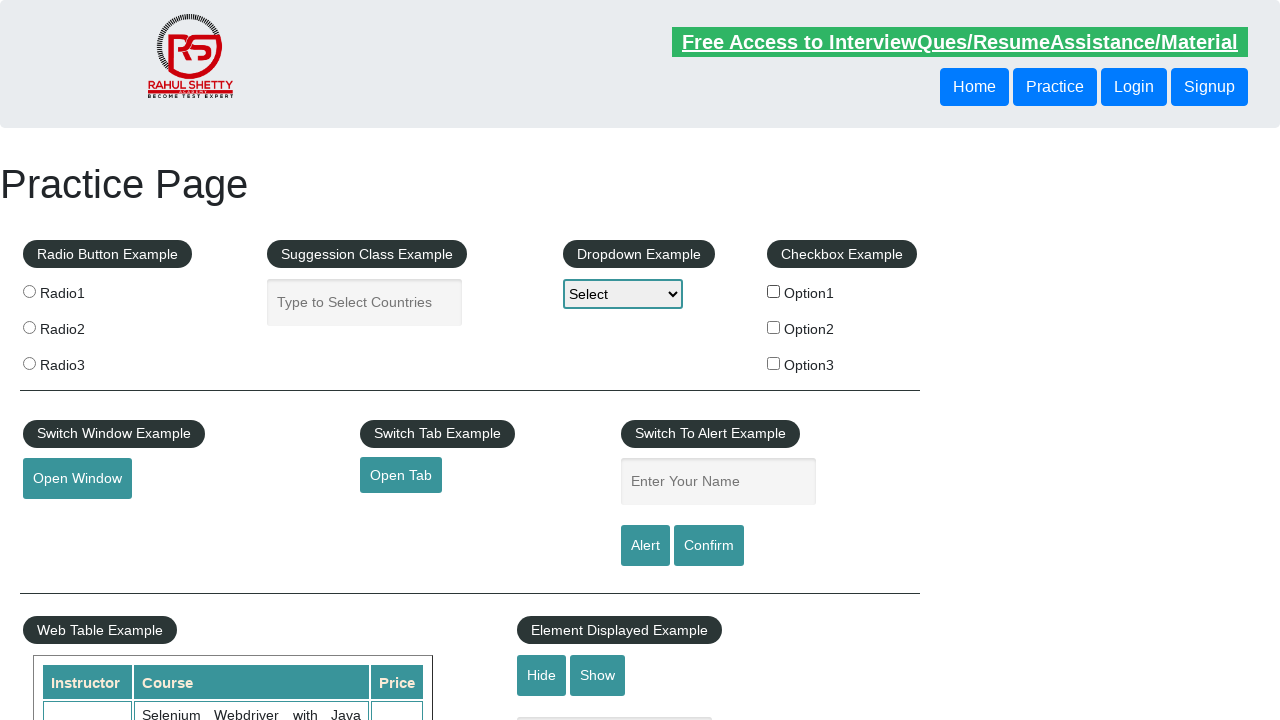

Counted 3 checkboxes on the page
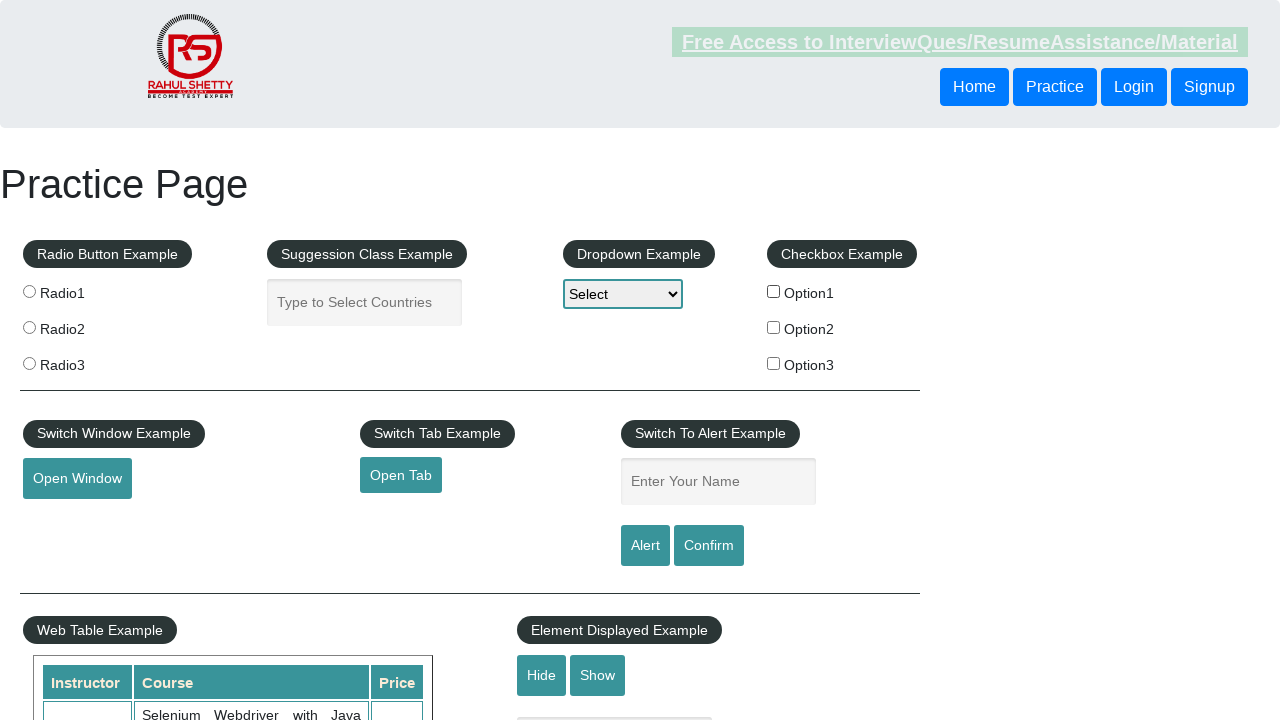

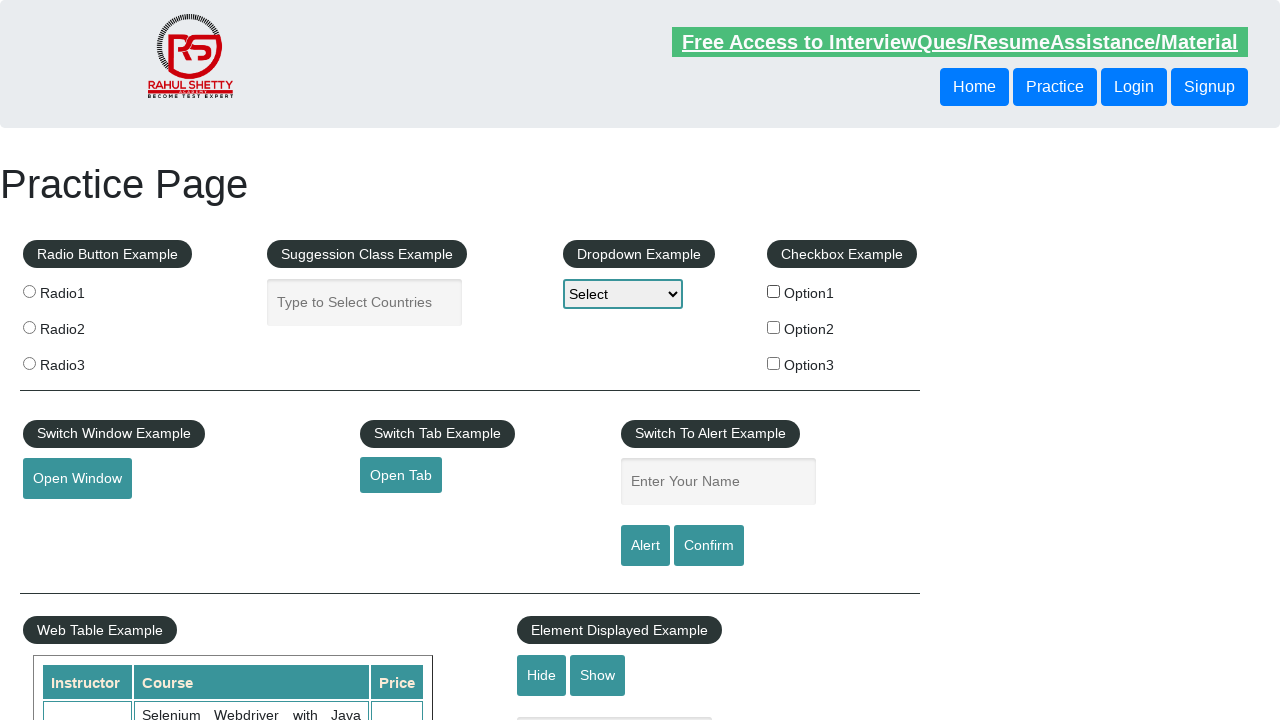